Fills out a simple form with first name, last name, city, and country fields, then clicks the submit button to complete the form submission.

Starting URL: http://suninjuly.github.io/simple_form_find_task.html

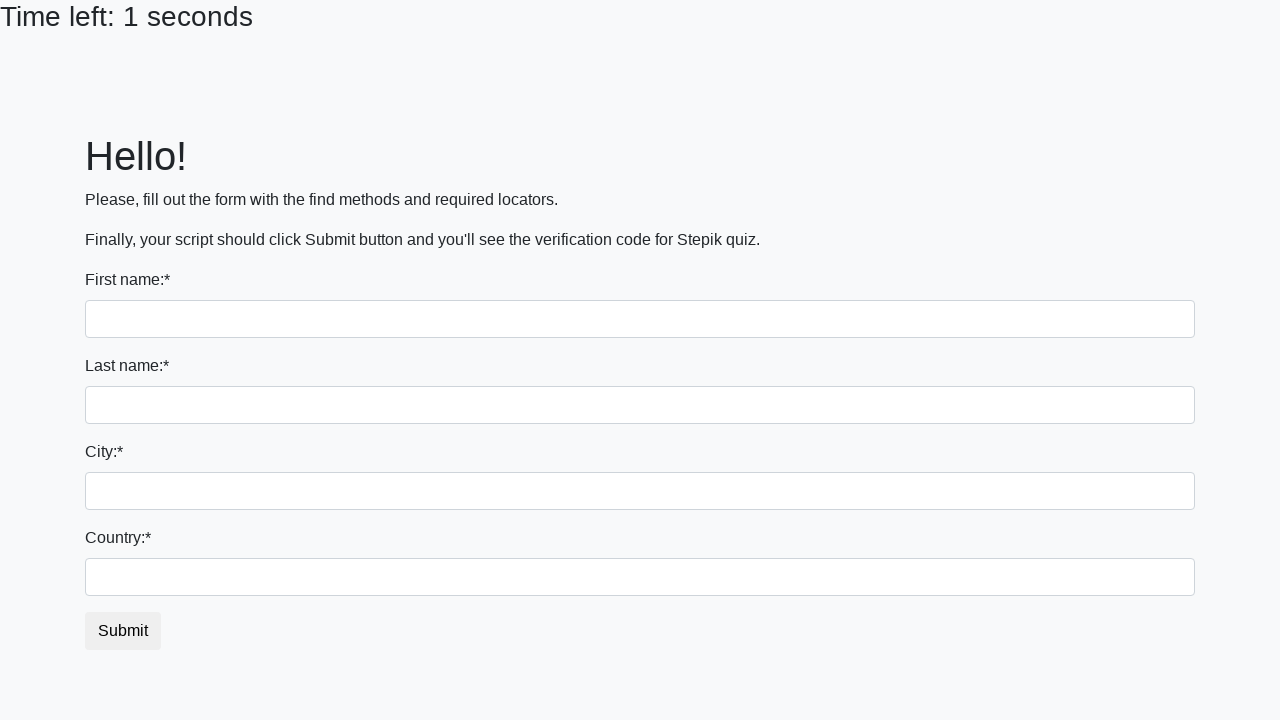

Filled first name field with 'Ivan' on input:first-of-type
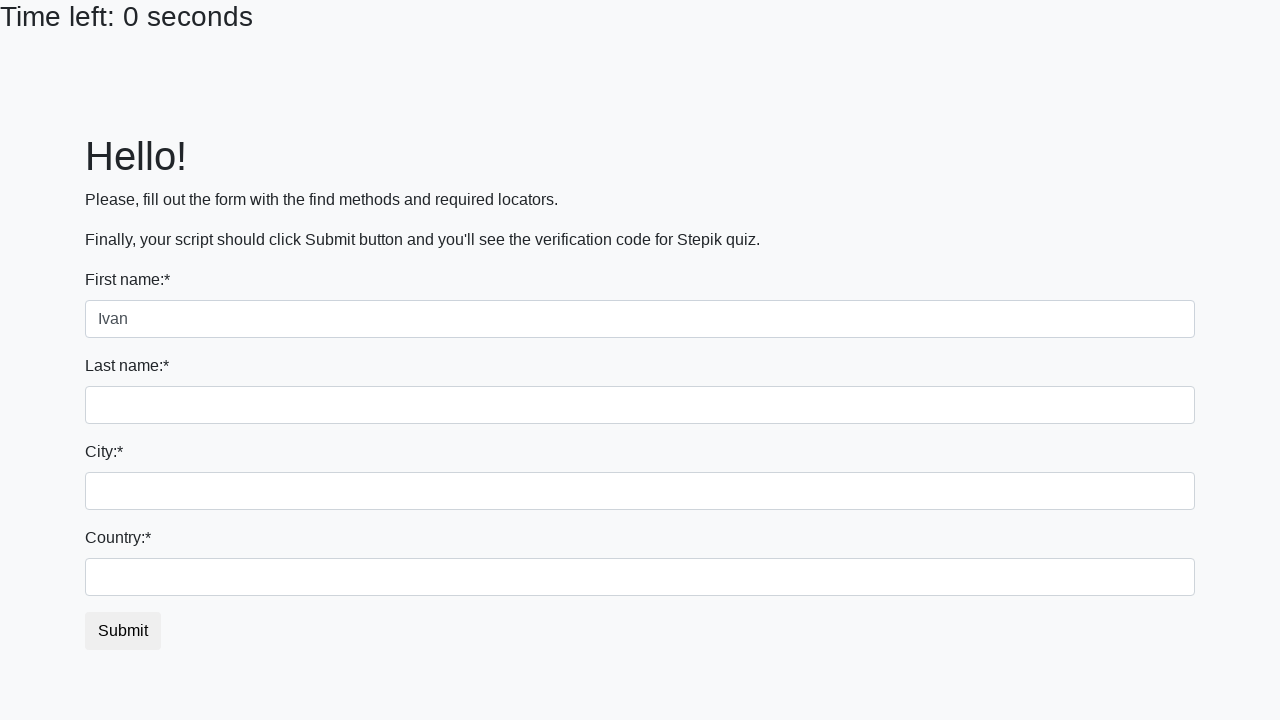

Filled last name field with 'Petrov' on input[name='last_name']
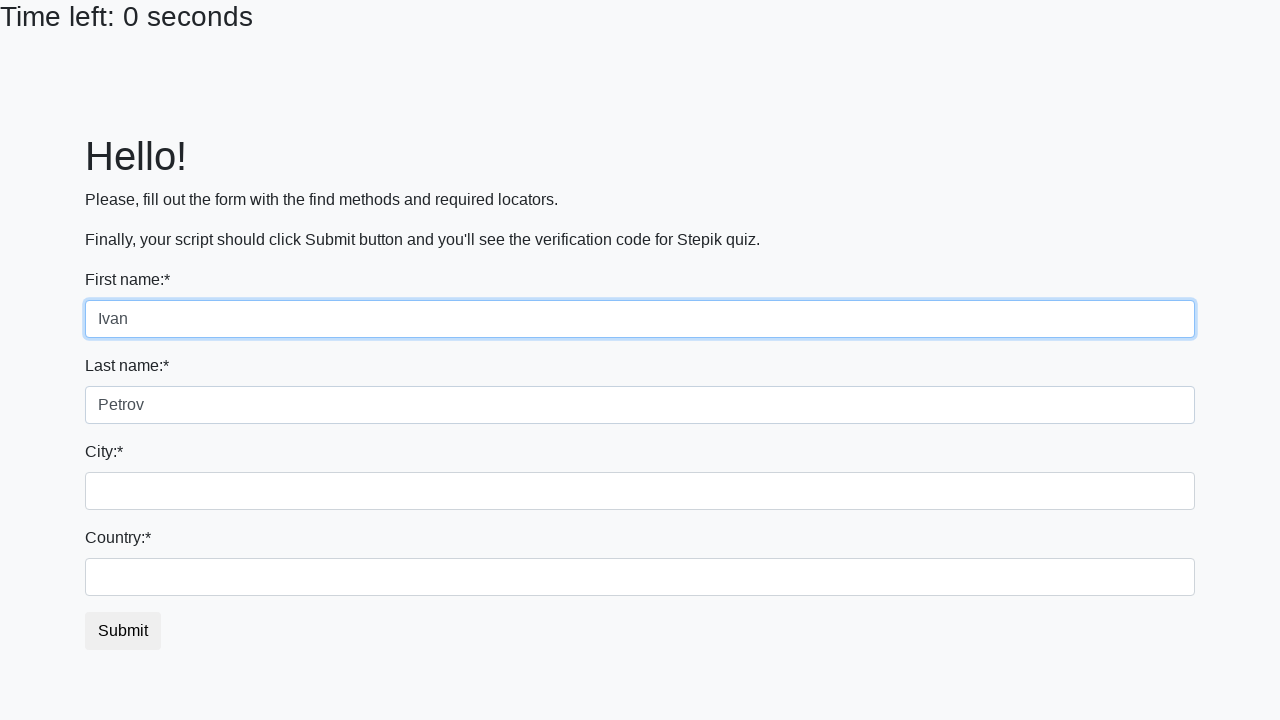

Filled city field with 'Smolensk' on input.city
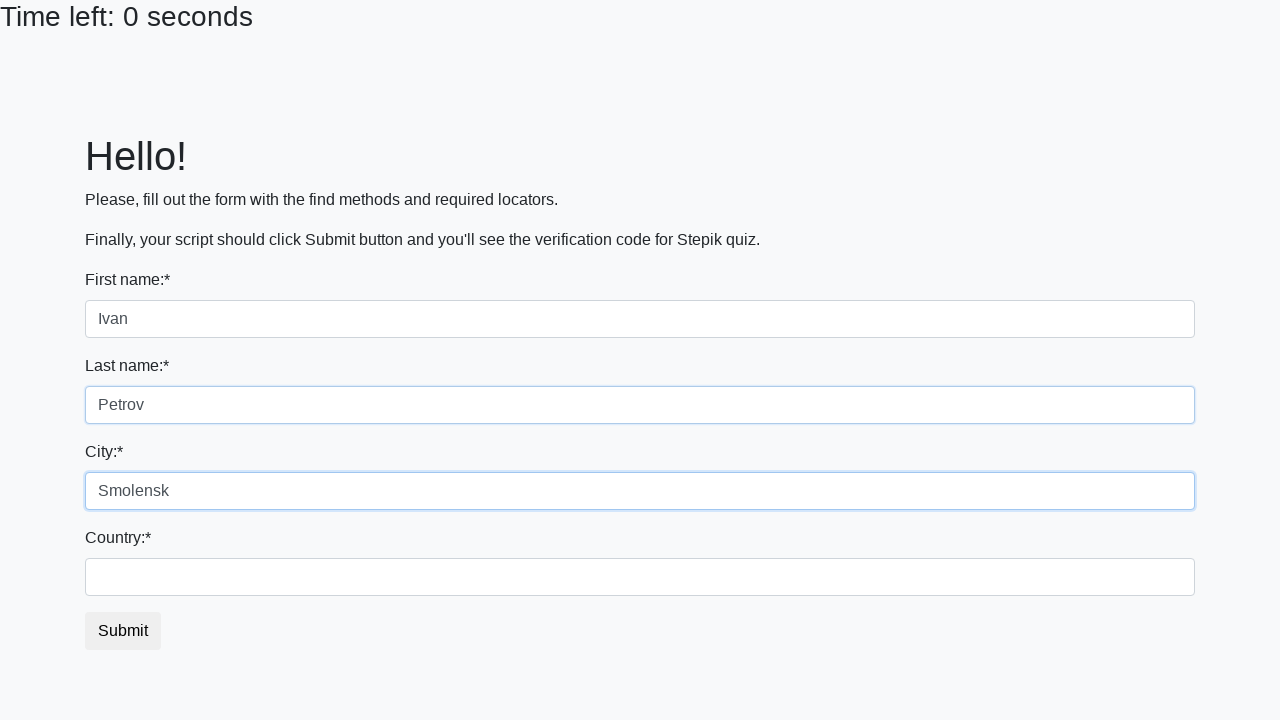

Filled country field with 'Russia' on #country
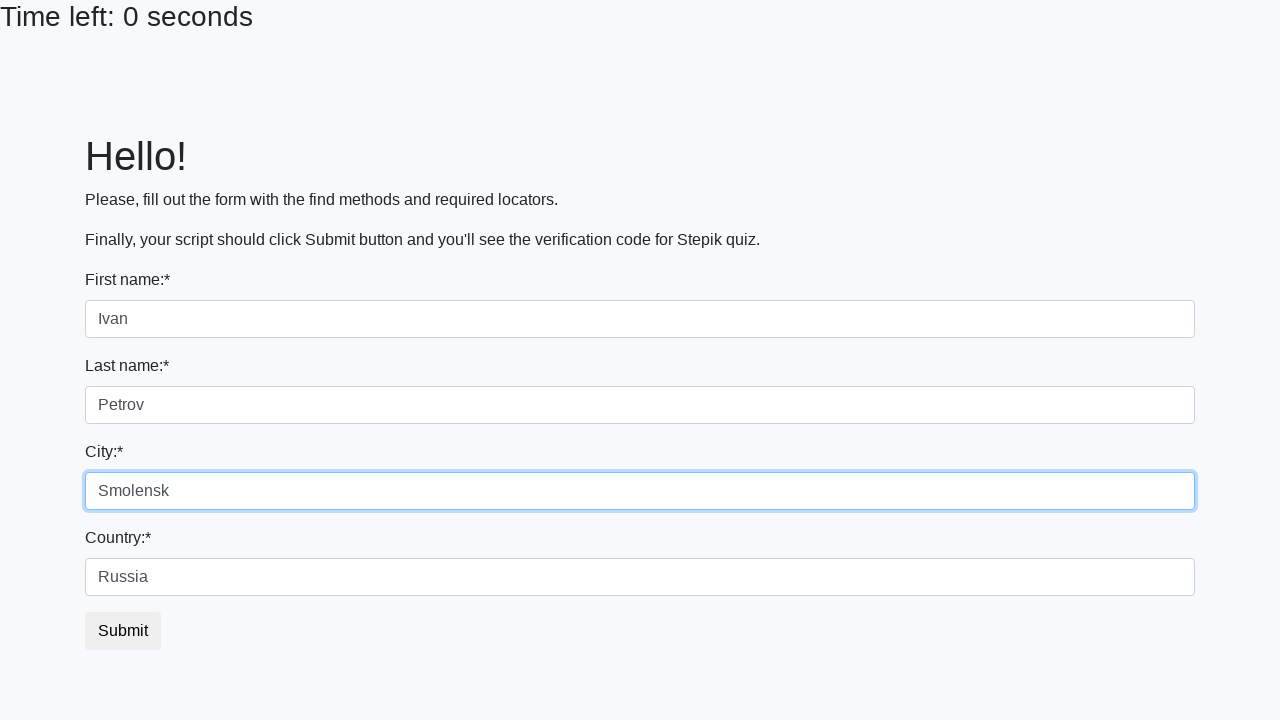

Clicked submit button to complete form submission at (123, 631) on button.btn
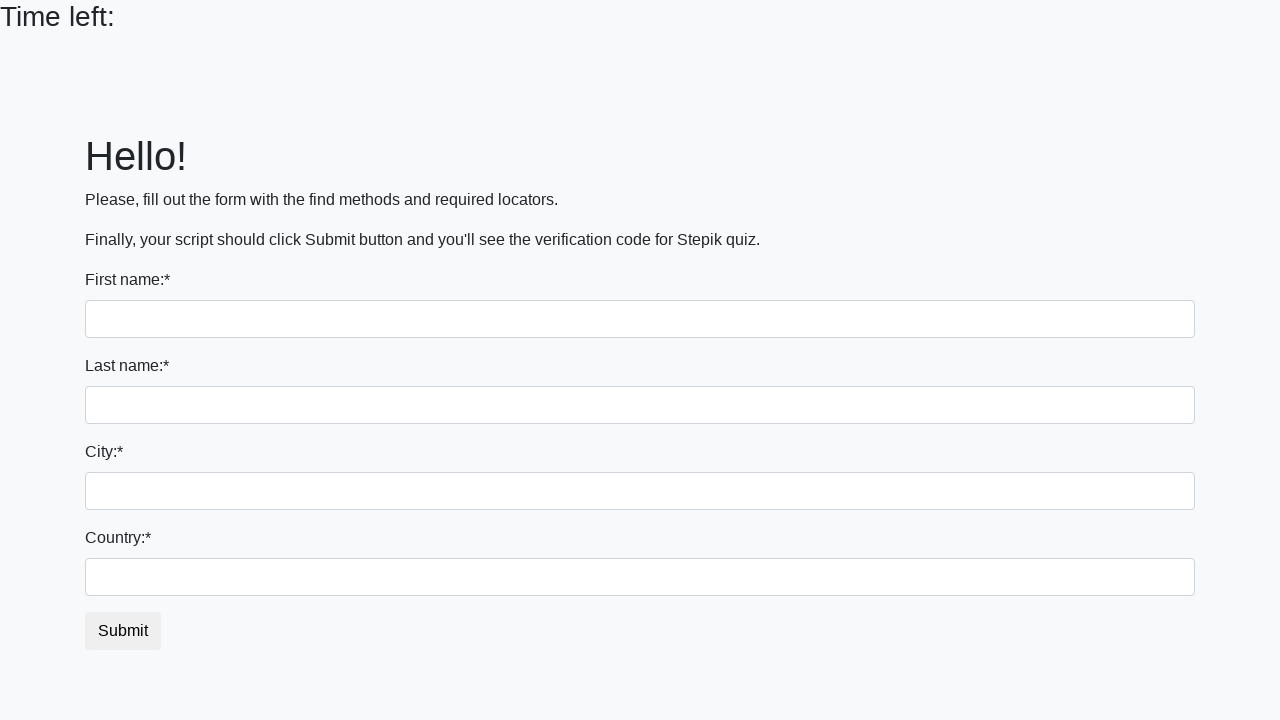

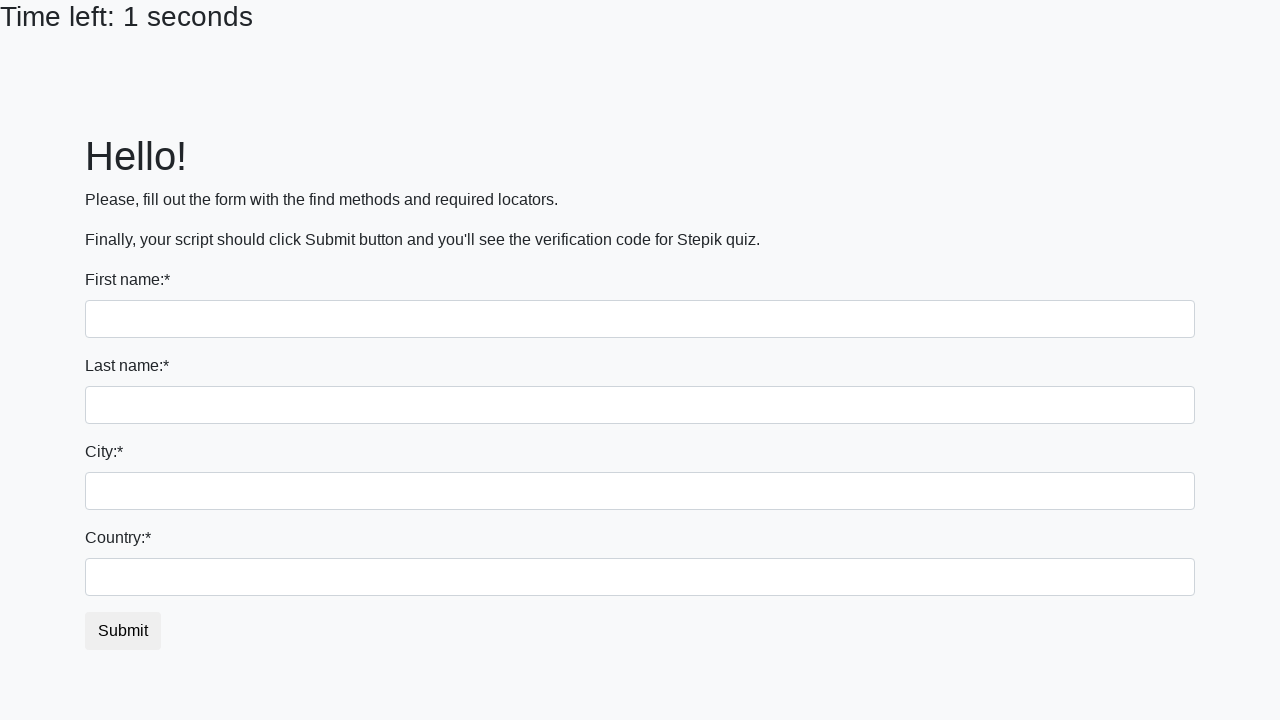